Tests the Python.org search functionality by entering a search query "pycon" and verifying results are returned

Starting URL: https://www.python.org

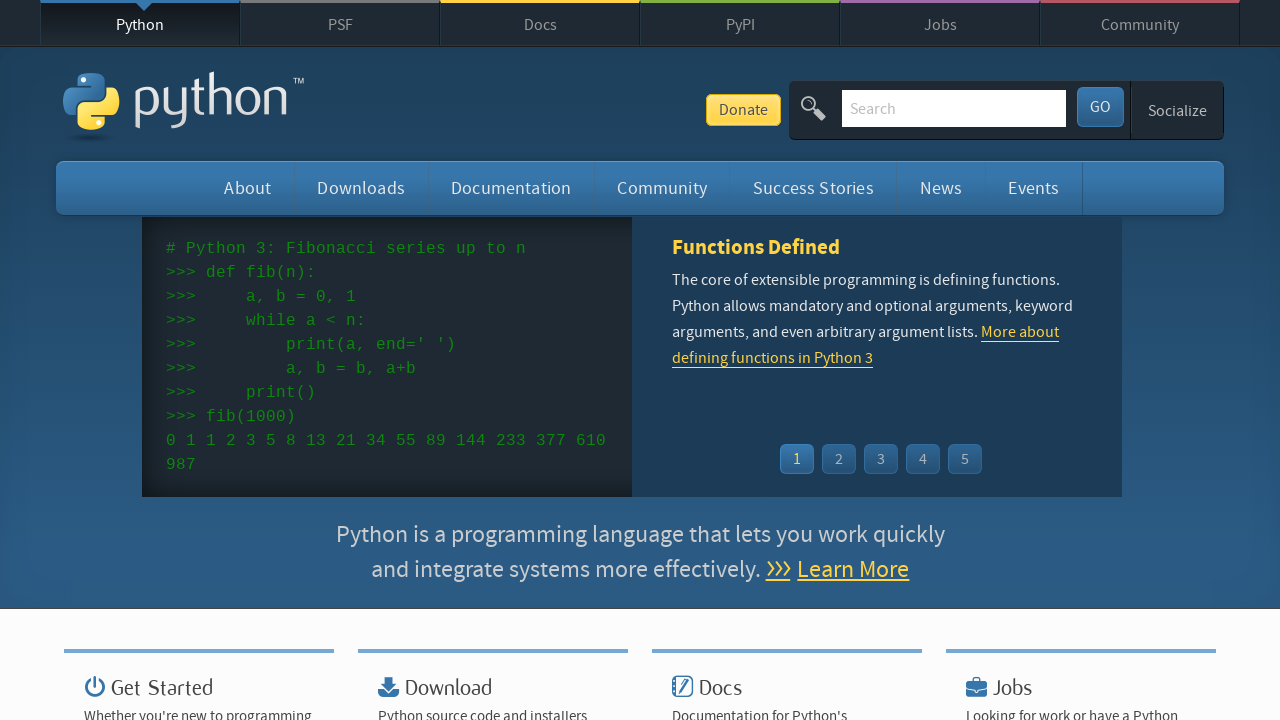

Verified page title contains 'Python'
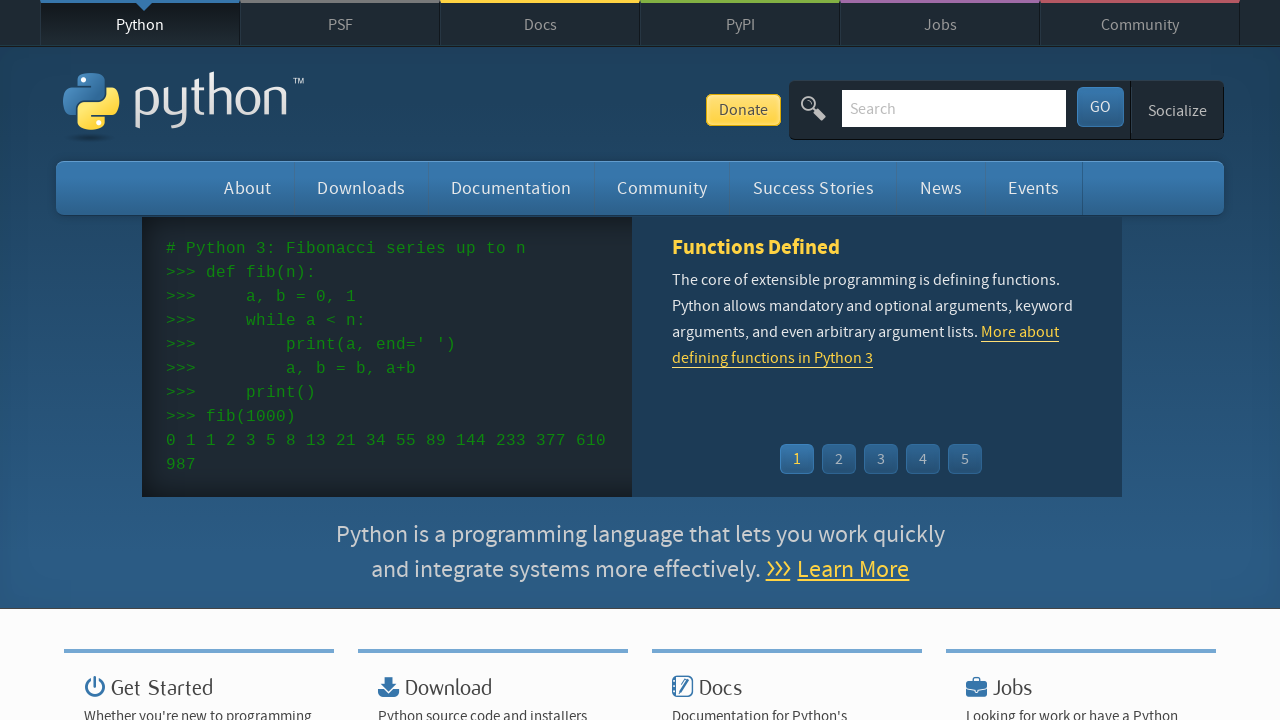

Filled search box with 'pycon' query on input[name='q']
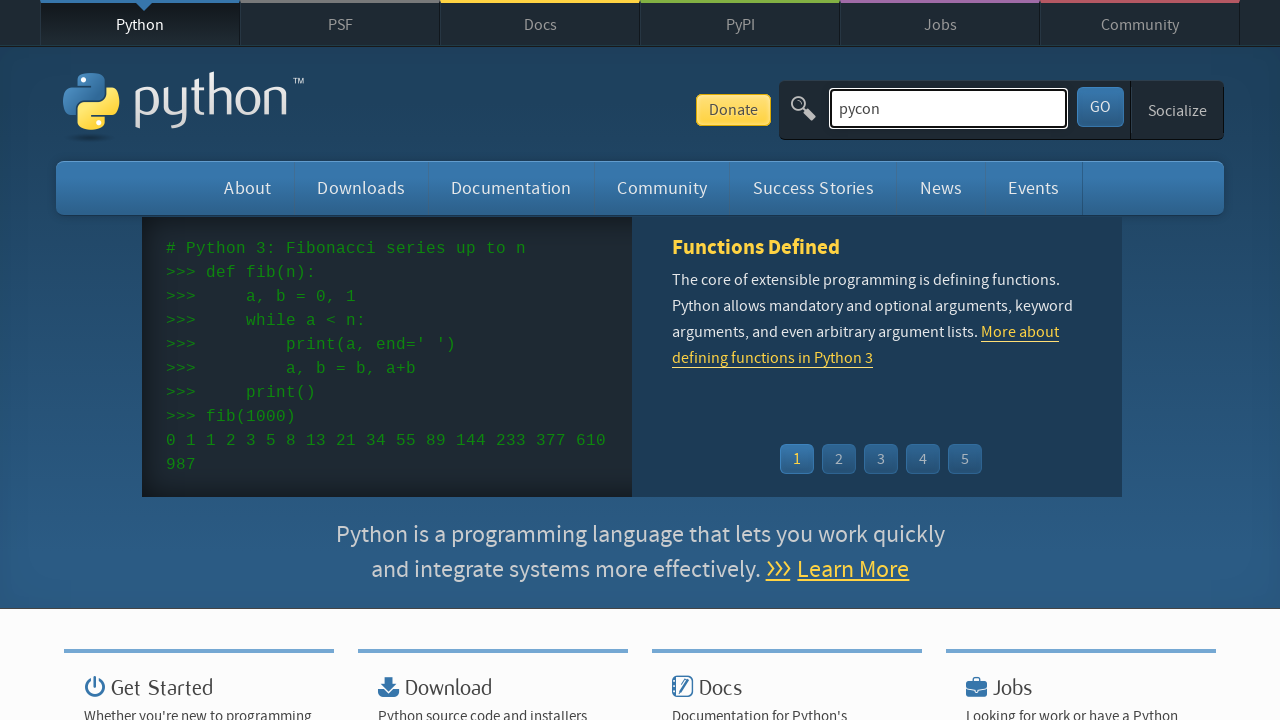

Pressed Enter to submit search on input[name='q']
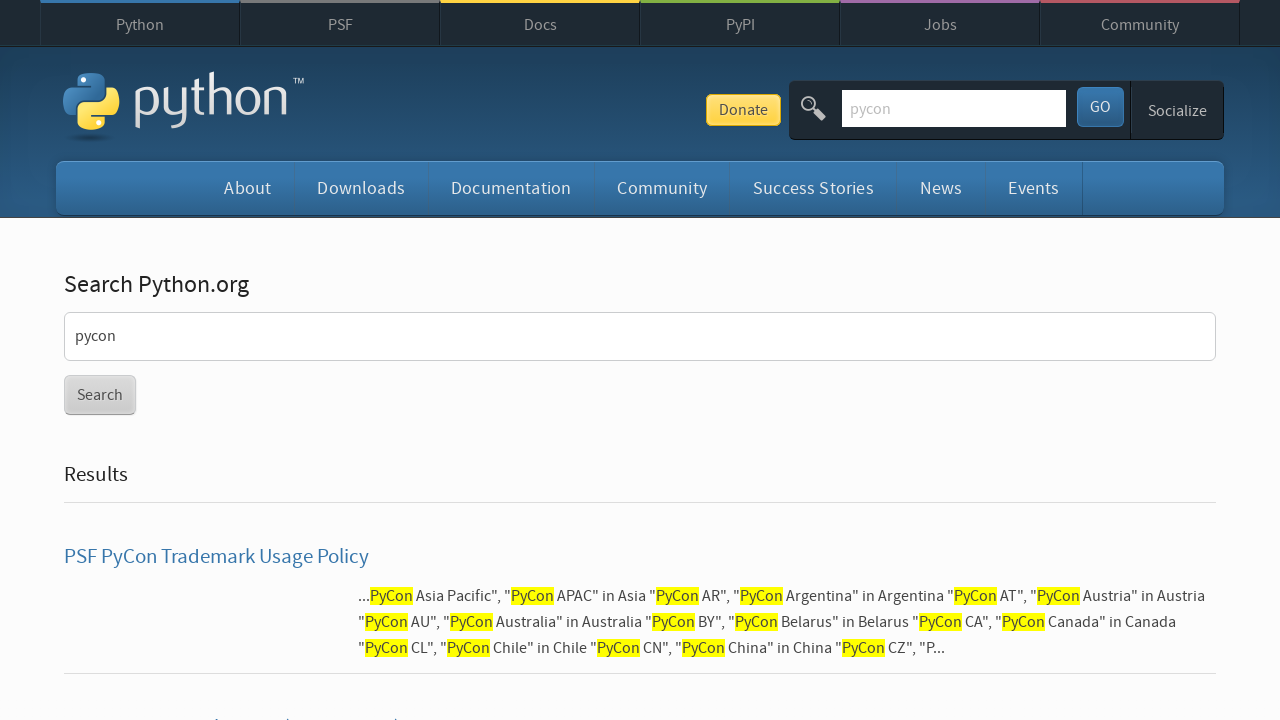

Waited for page to load and network to be idle
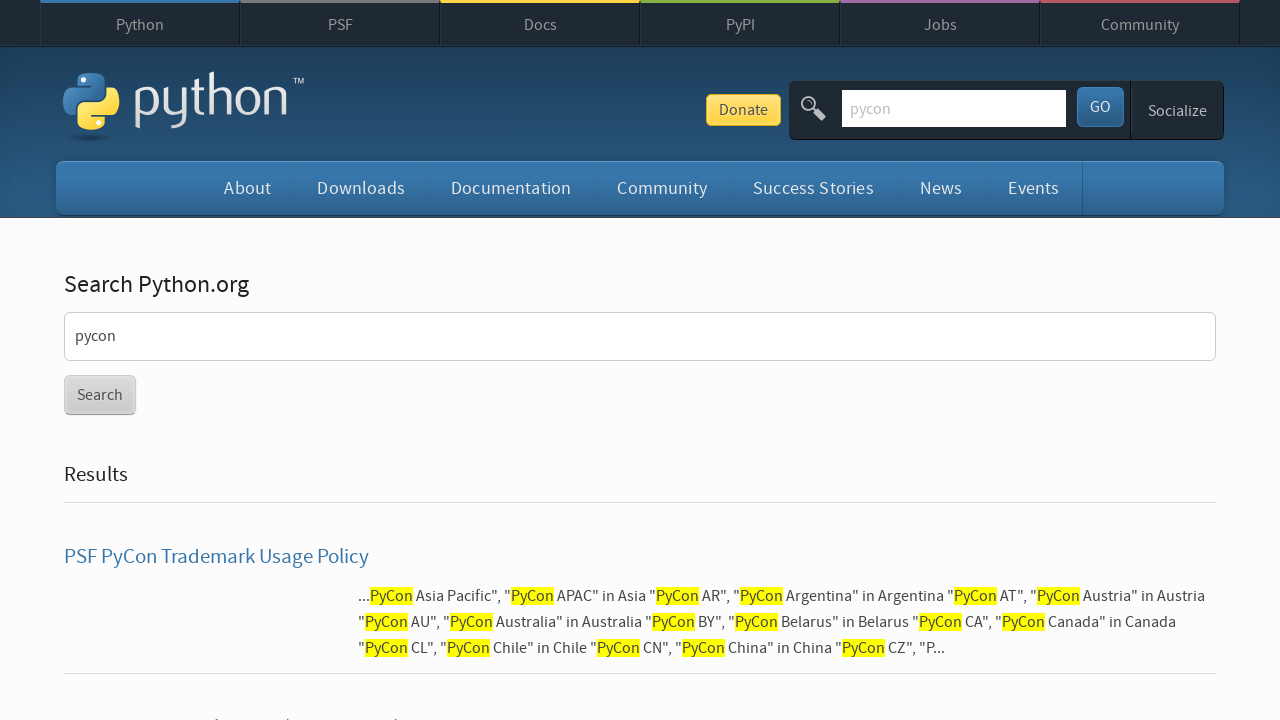

Verified search results were returned (no 'No results found' message)
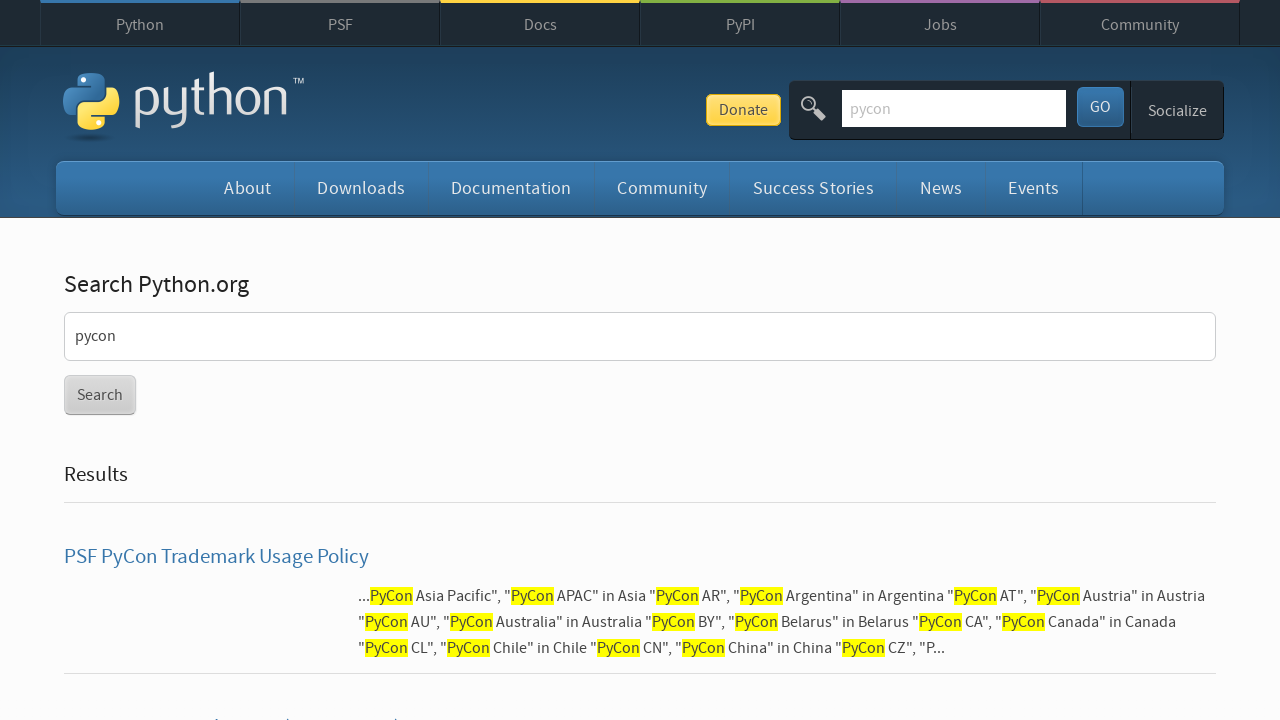

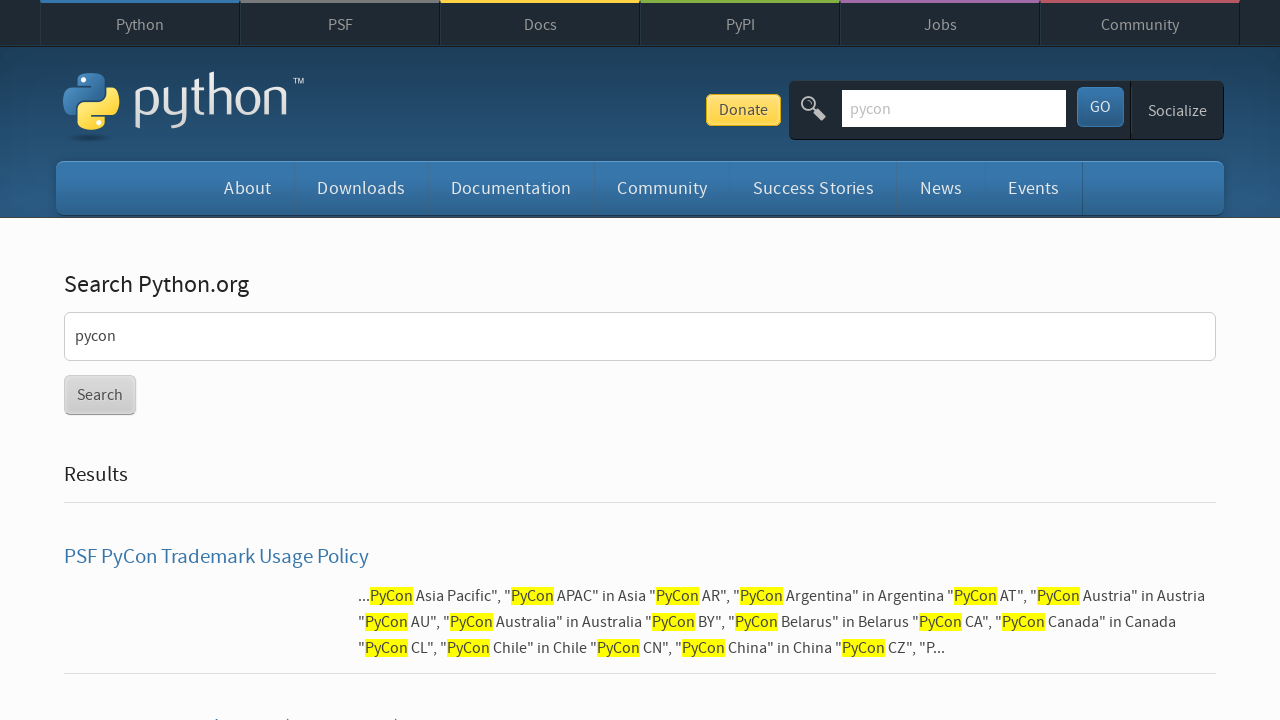